Tests clicking a button on a page by finding it by tag name and clicking it

Starting URL: https://SunInJuly.github.io/execute_script.html

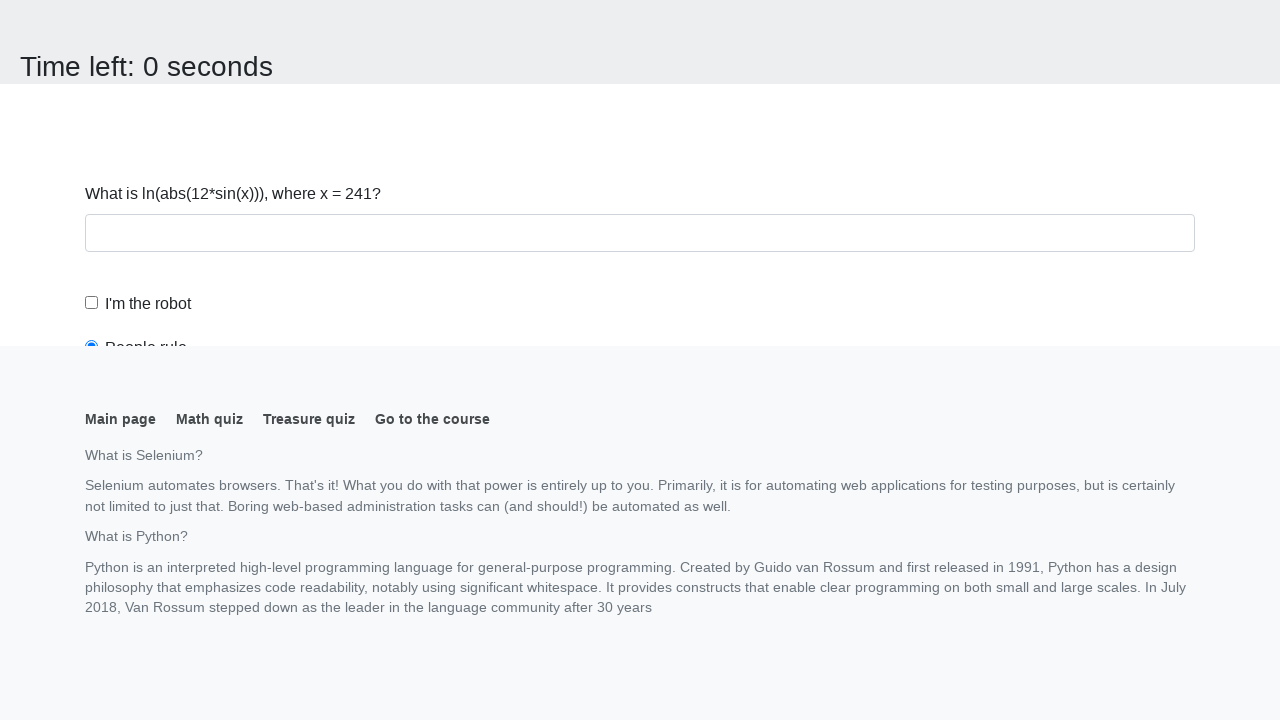

Navigated to https://SunInJuly.github.io/execute_script.html
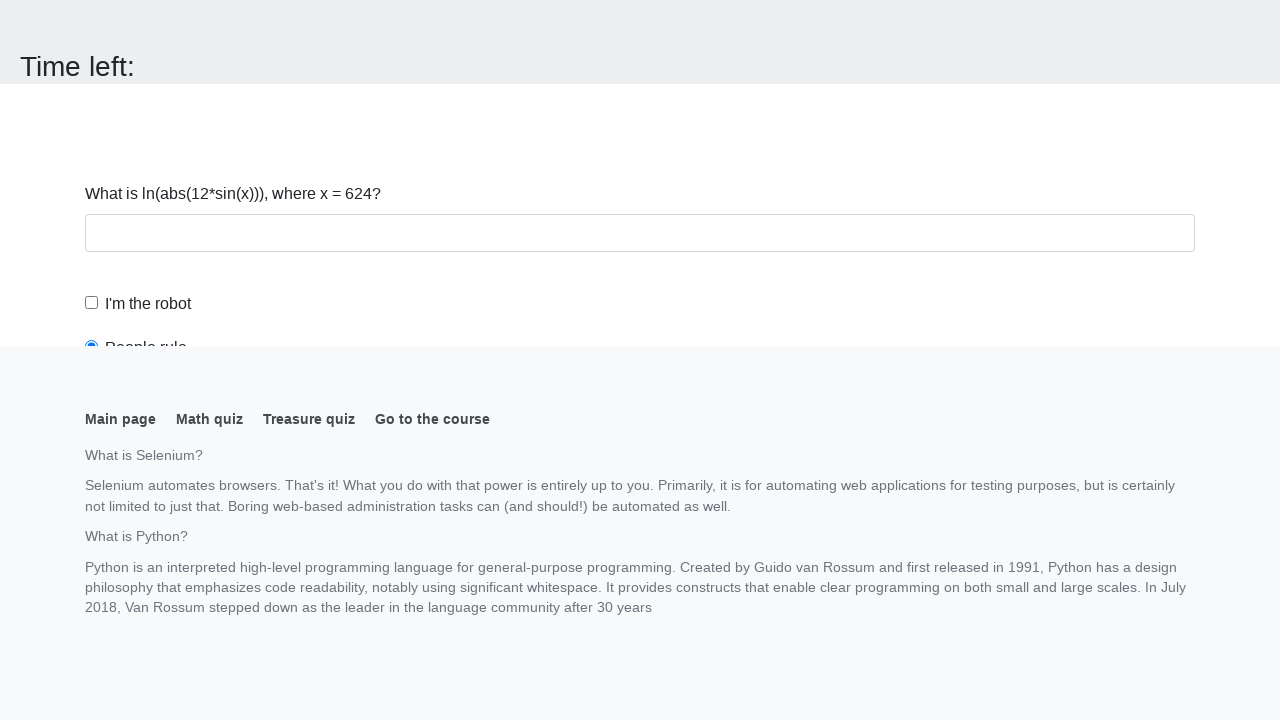

Clicked button element on the page at (123, 20) on button
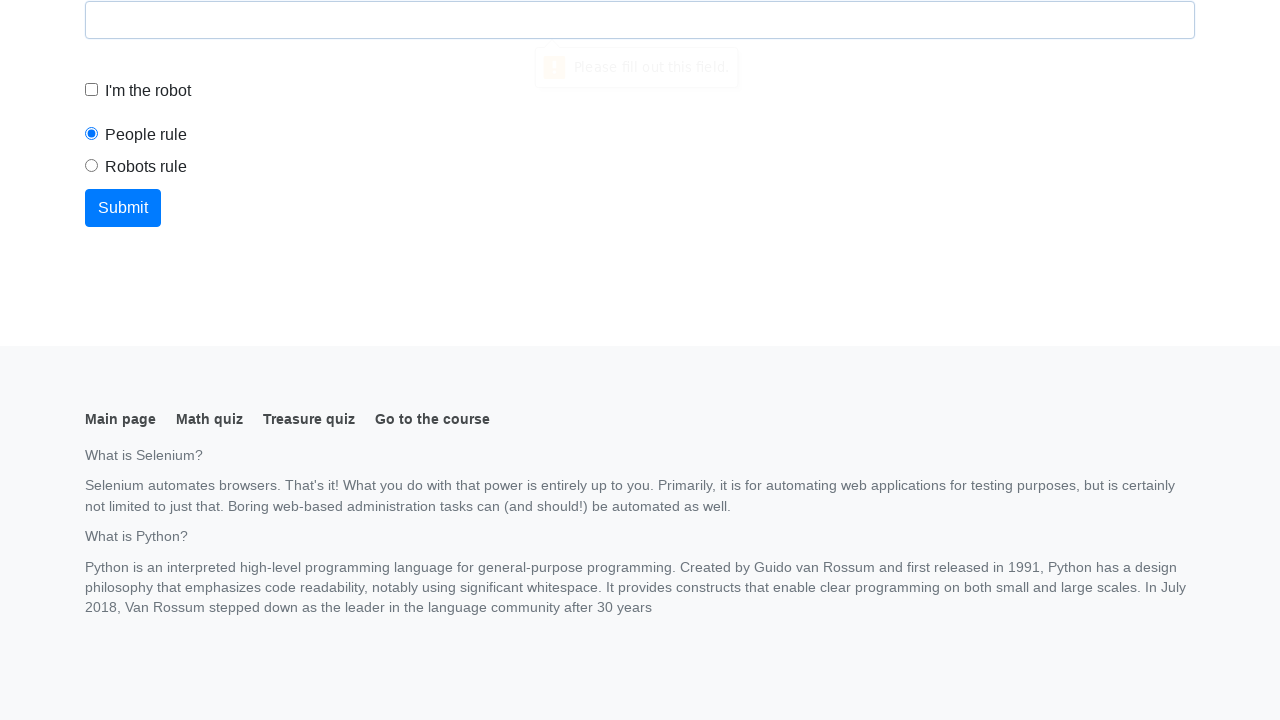

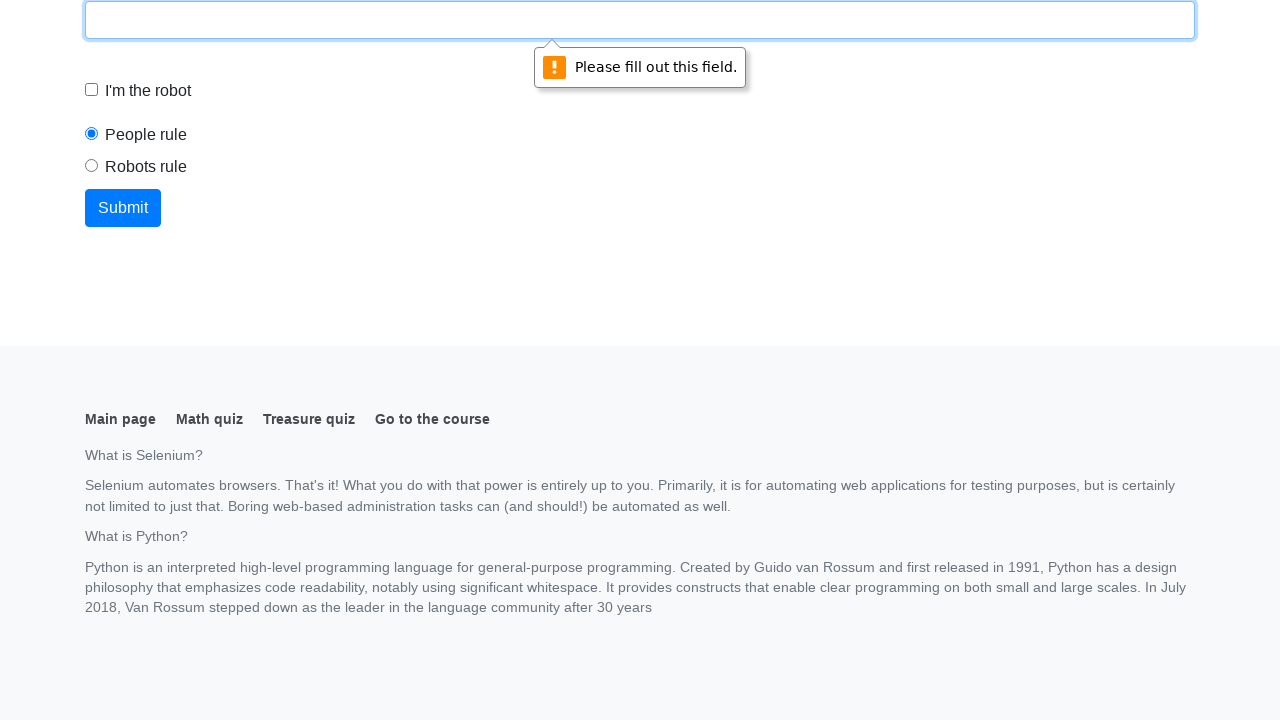